Navigates to a Selenium practice page, maximizes the browser window, and waits for the page to load fully.

Starting URL: https://vctcpune.com/selenium/practice.html

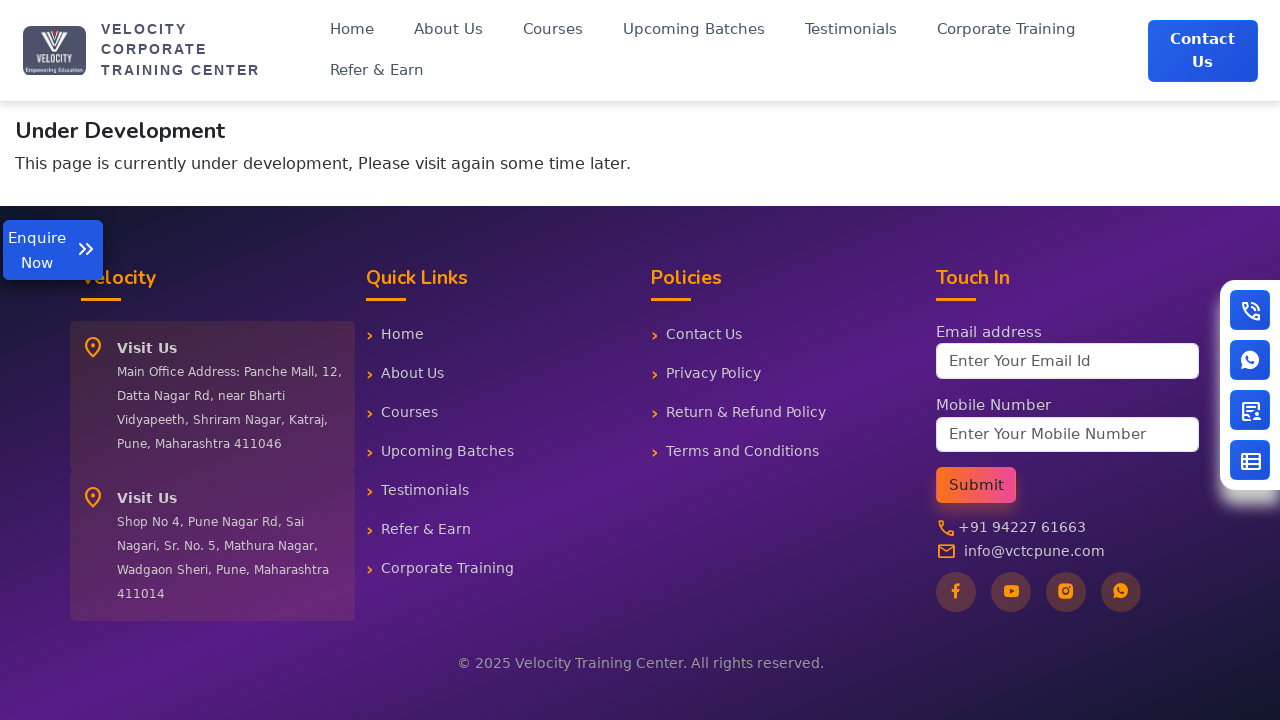

Navigated to Selenium practice page
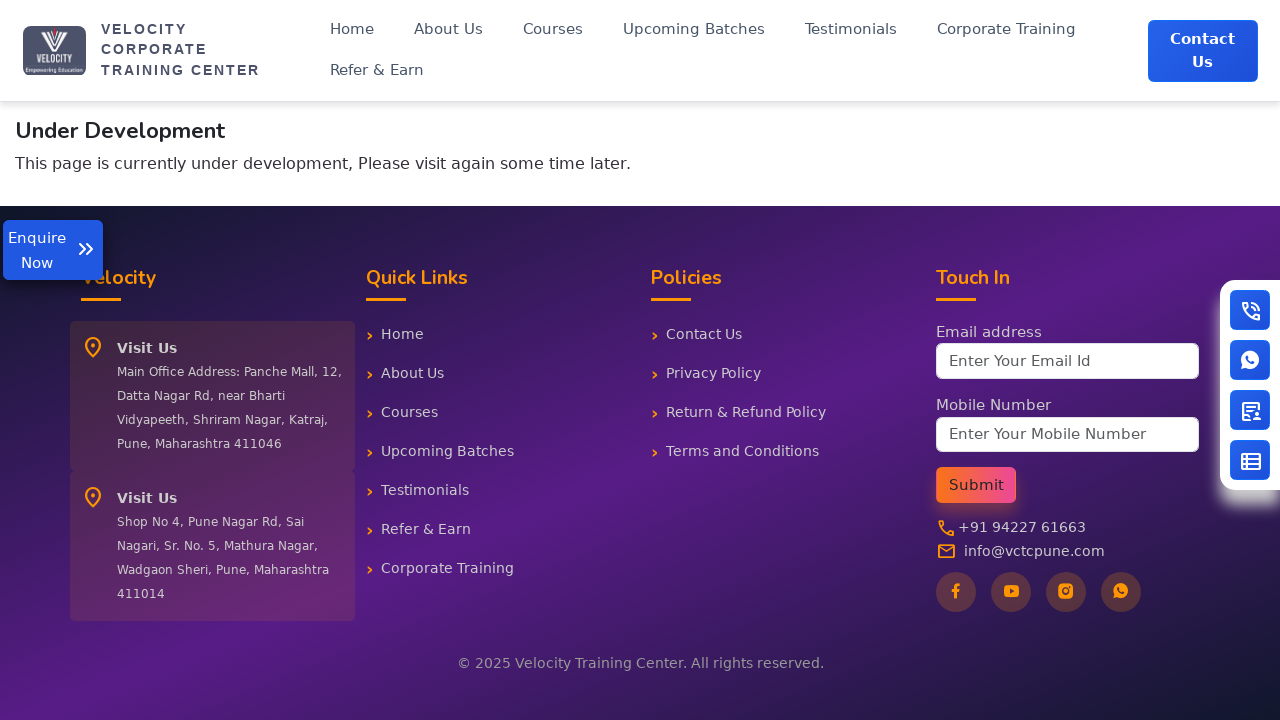

Maximized browser window to 1920x1080
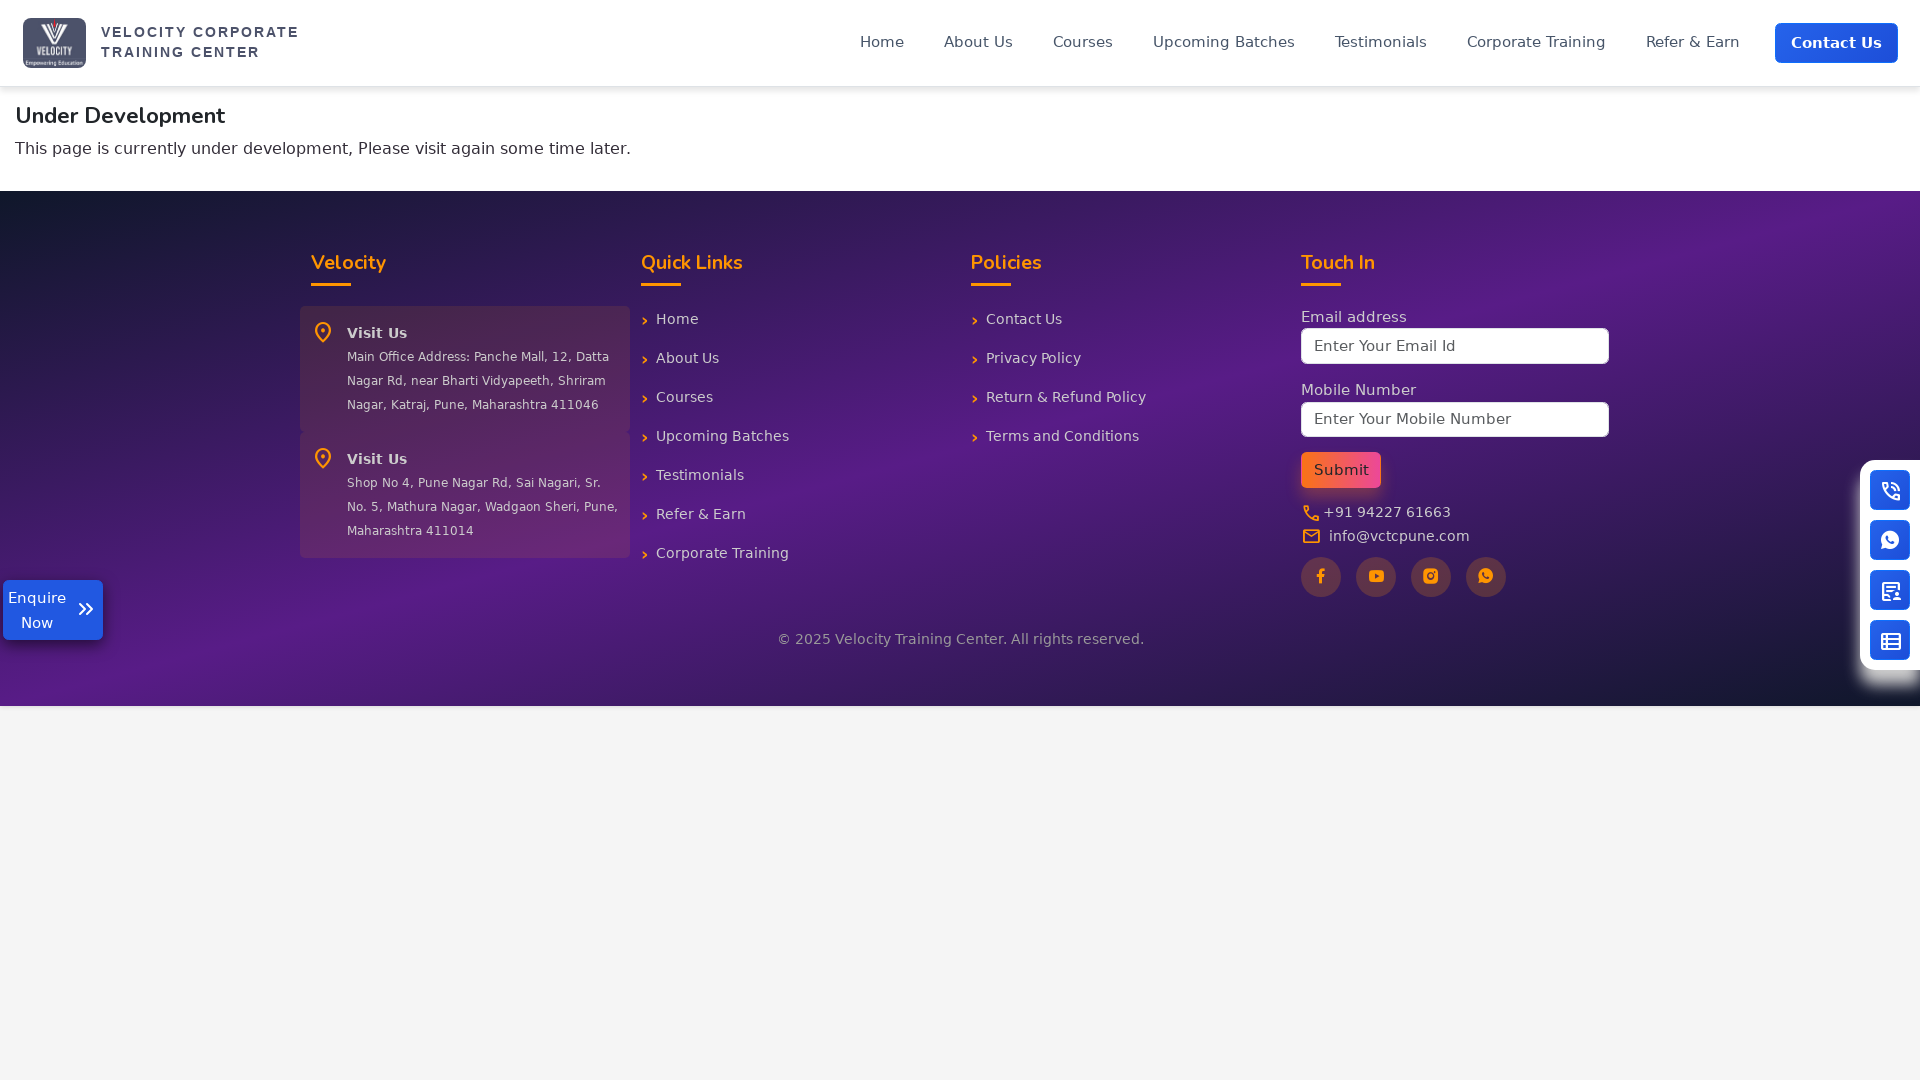

Page fully loaded - network idle state reached
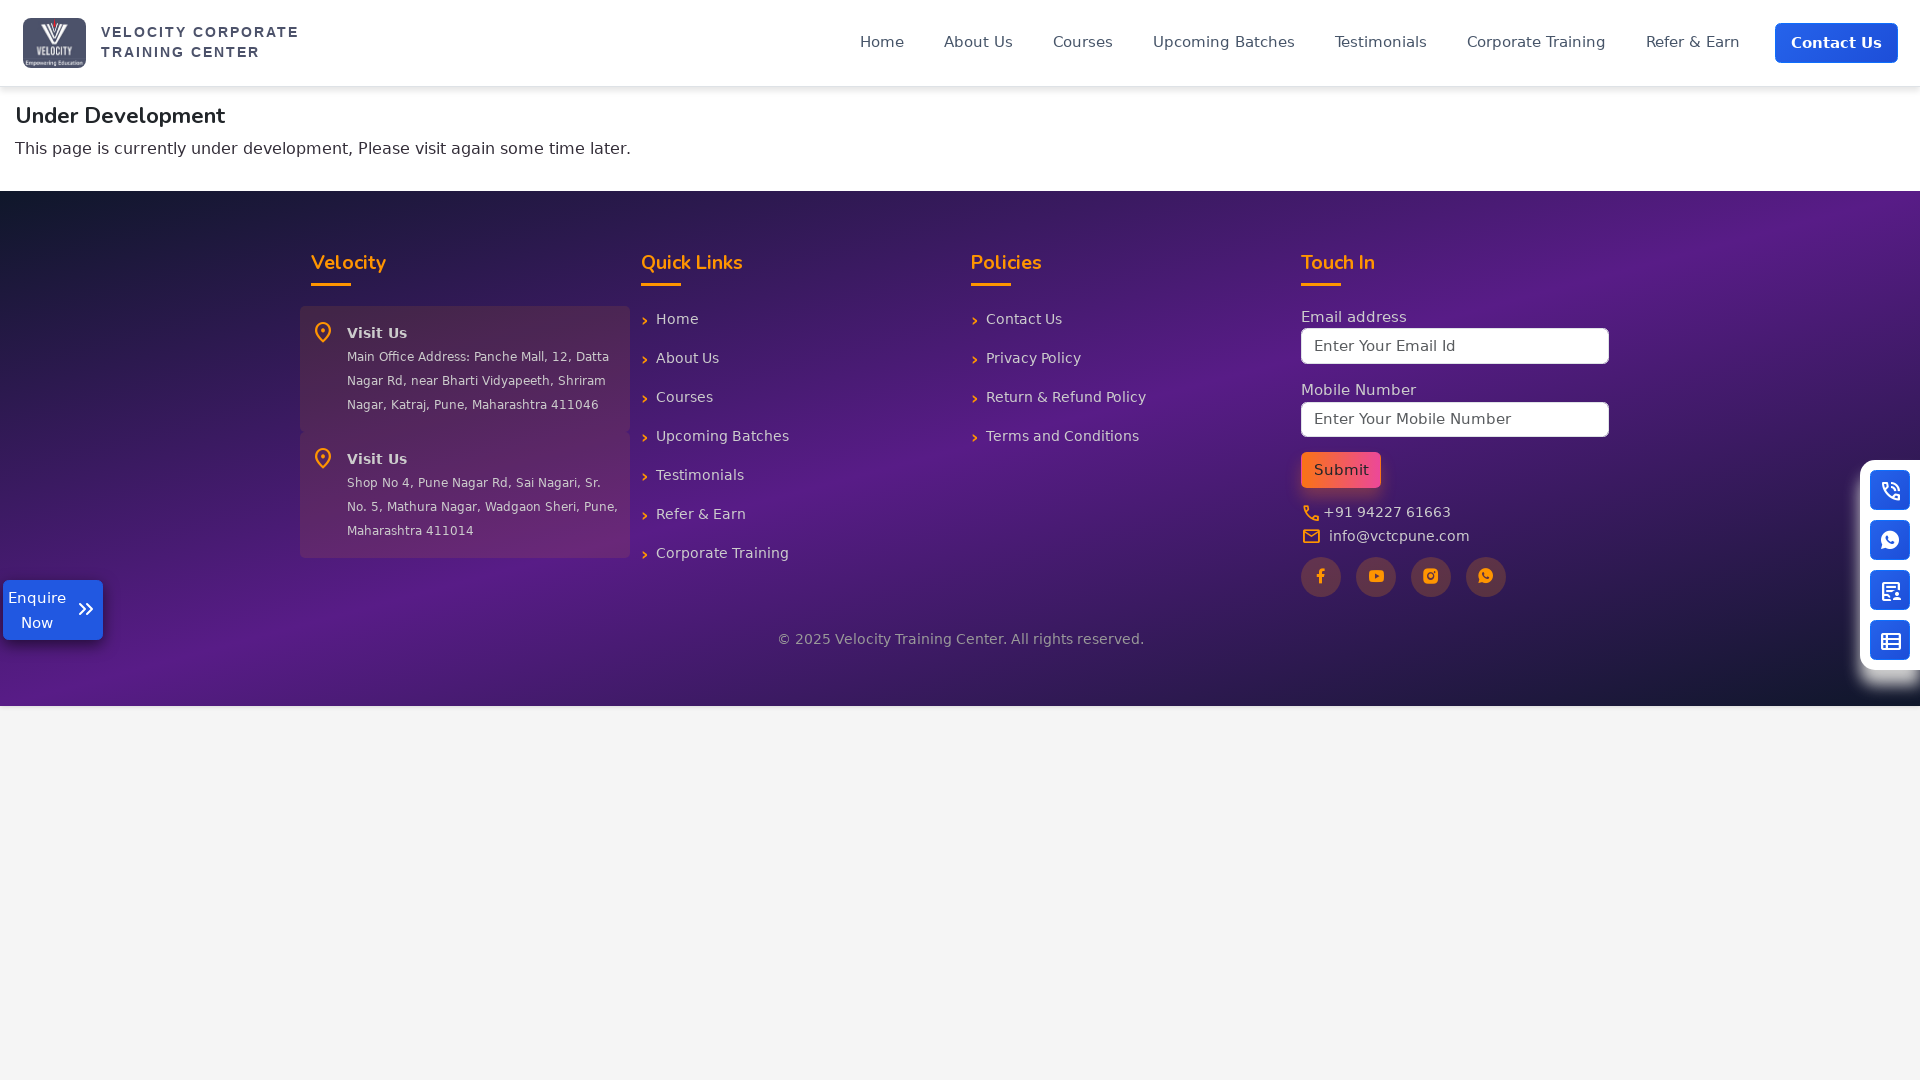

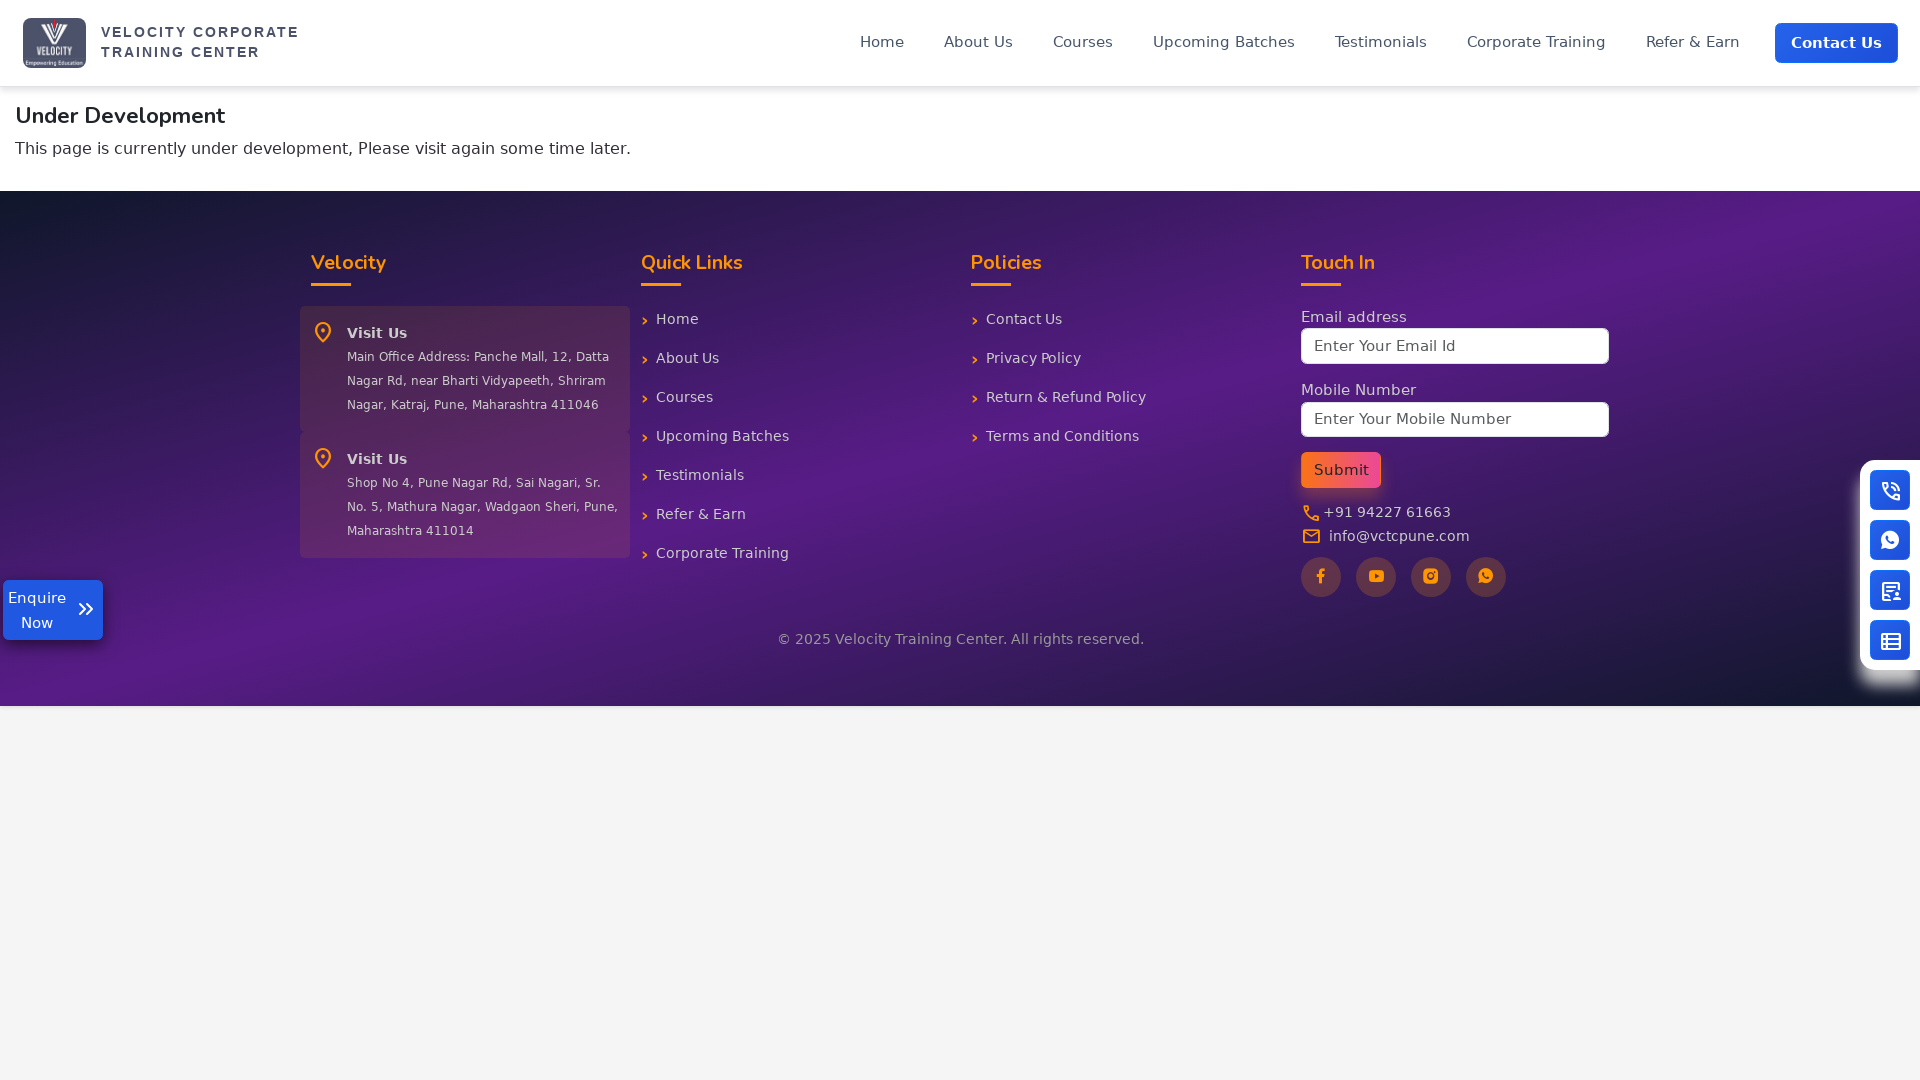